Navigates to YouTube homepage and verifies the page title does not contain "Video"

Starting URL: https://www.youtube.com

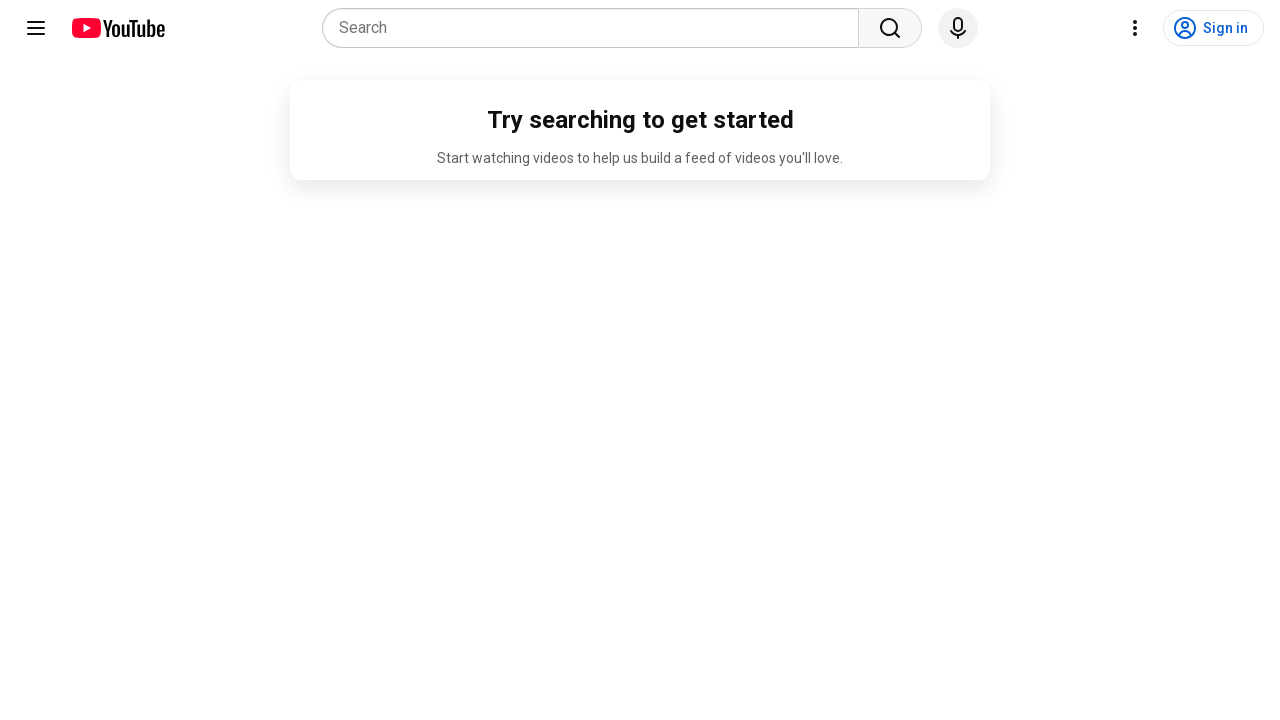

Navigated to YouTube homepage
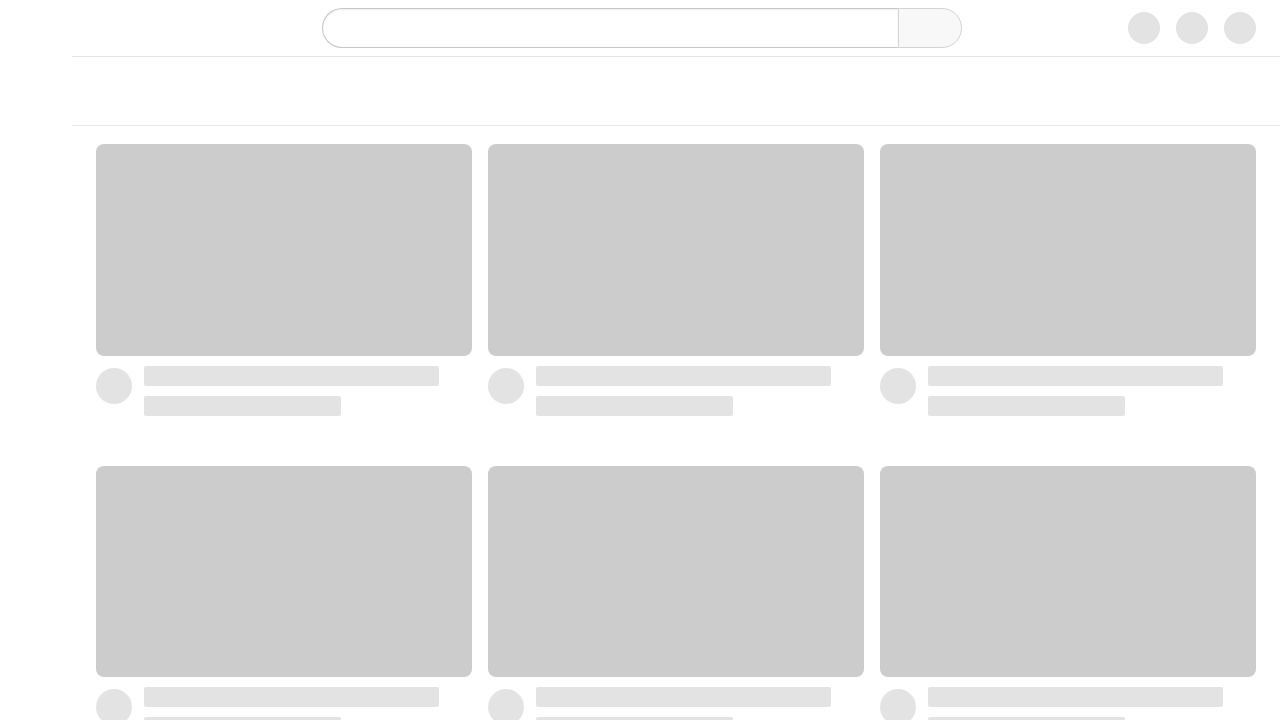

Retrieved page title
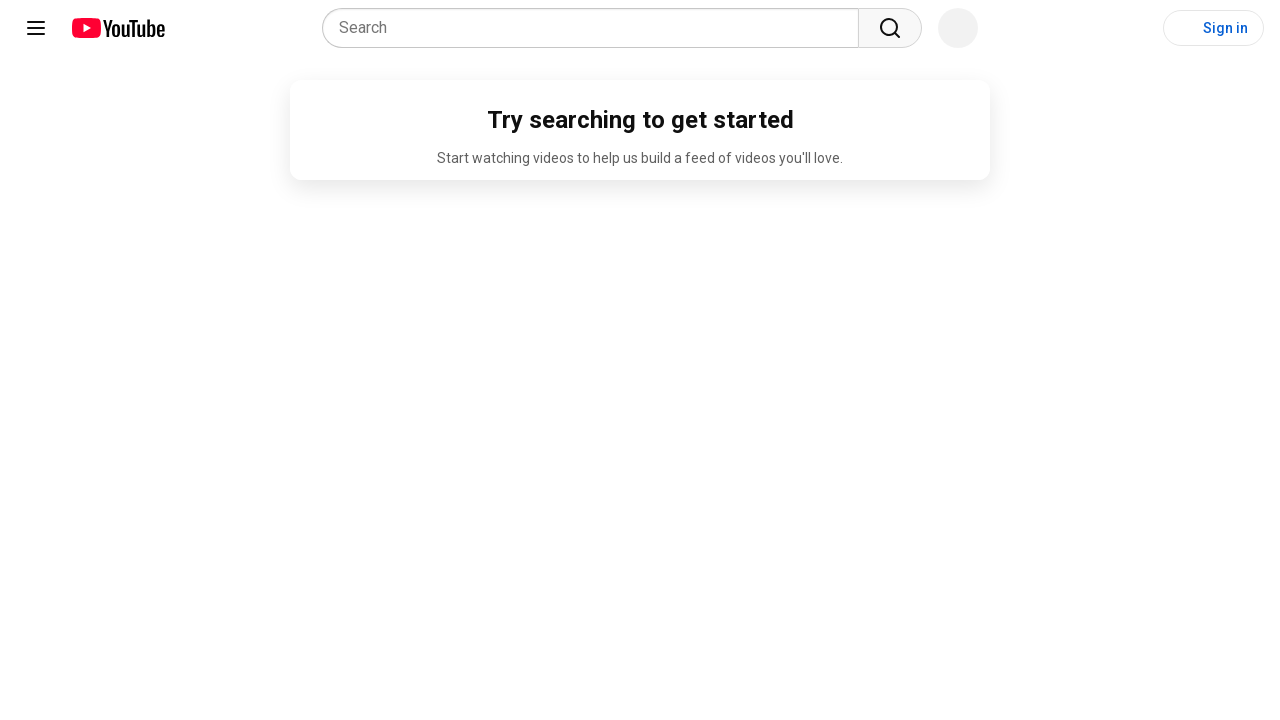

Verified page title does not contain 'video'
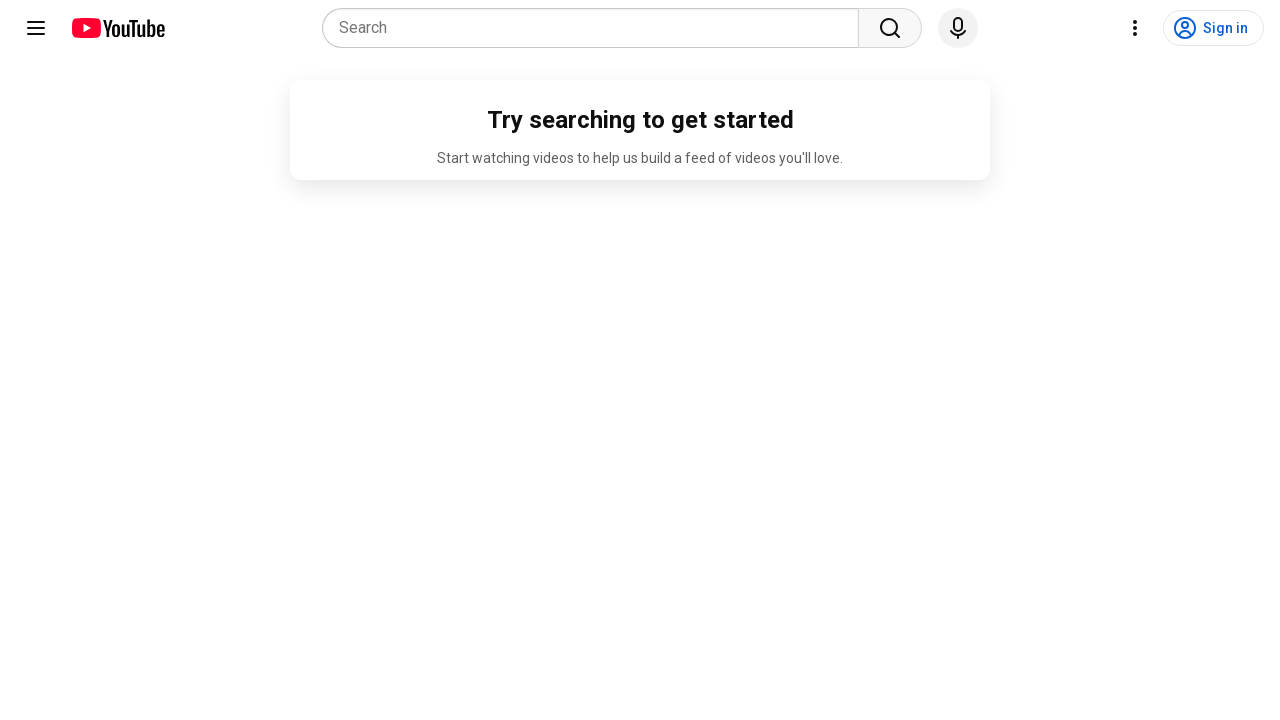

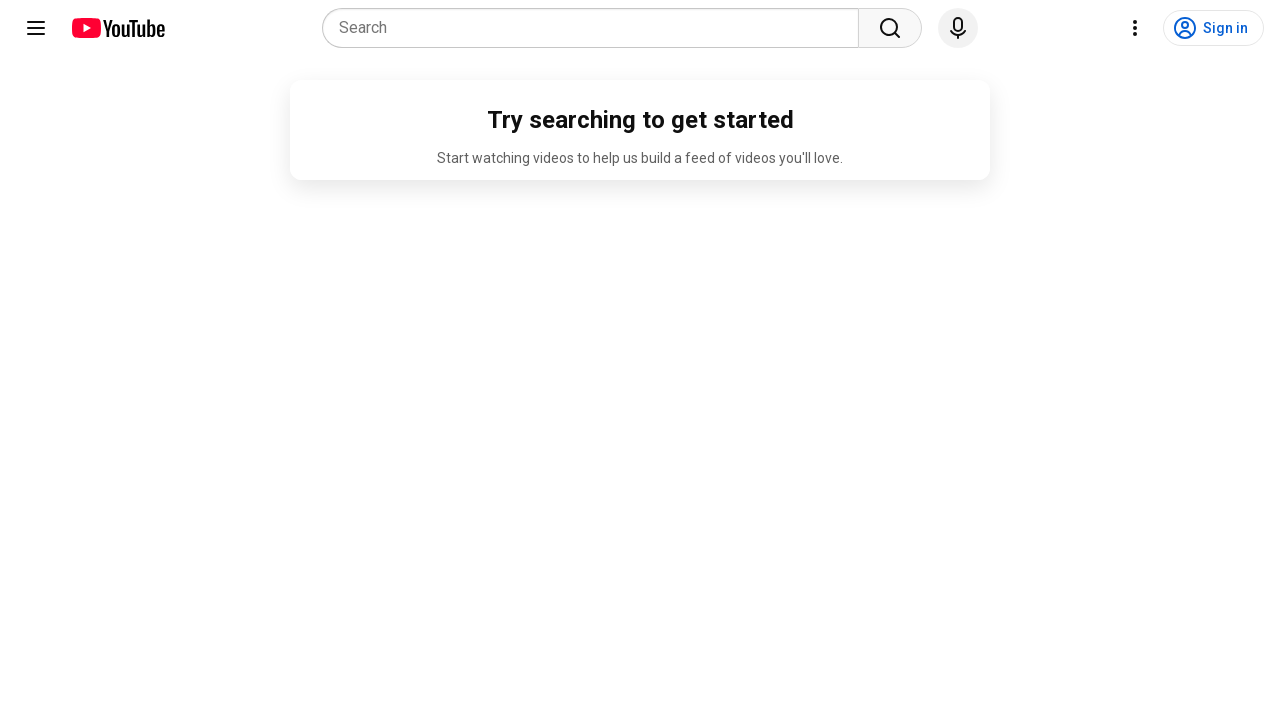